Tests opening a new window and verifies the background color of the new window.

Starting URL: https://demoqa.com/browser-windows

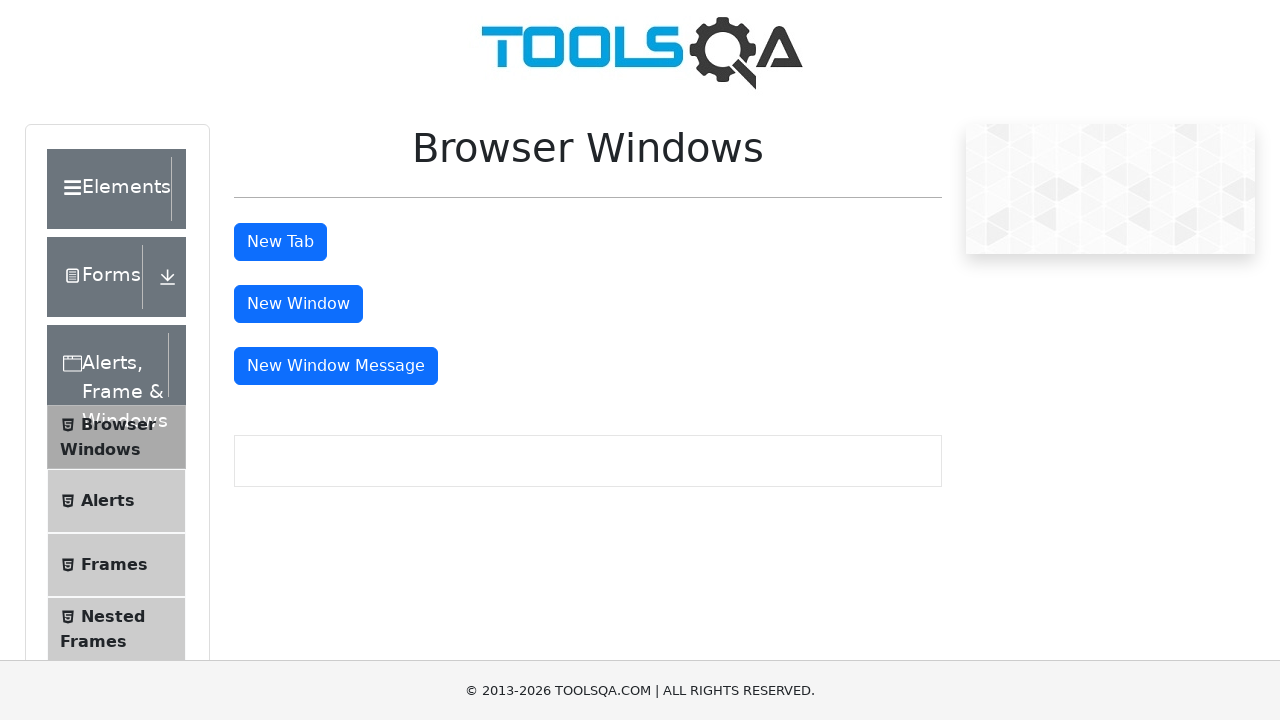

Clicked window button to open new window at (298, 304) on #windowButton
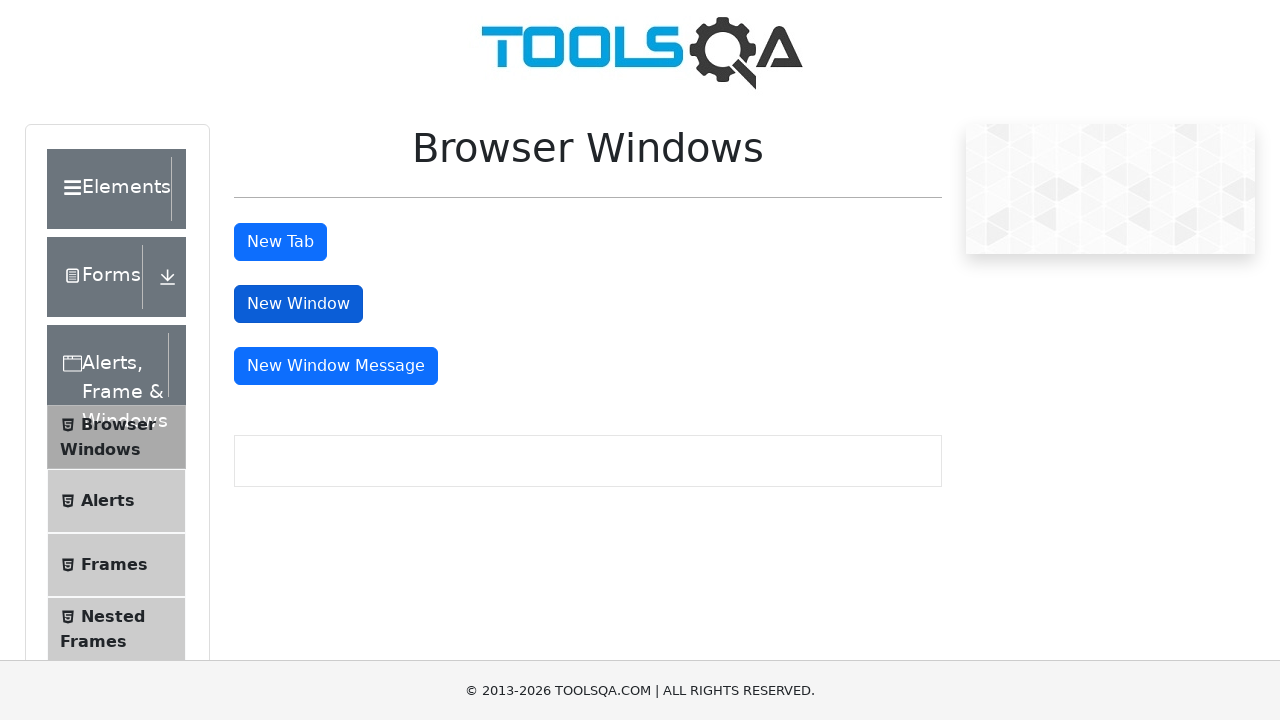

New window popup captured
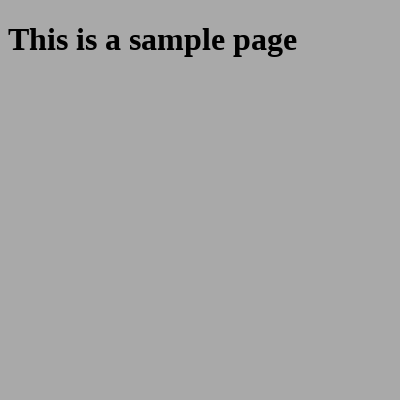

New window page load state completed
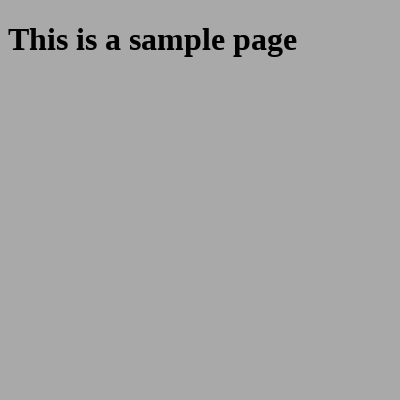

Body element loaded in new window
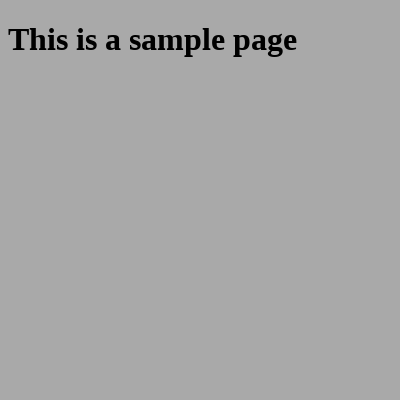

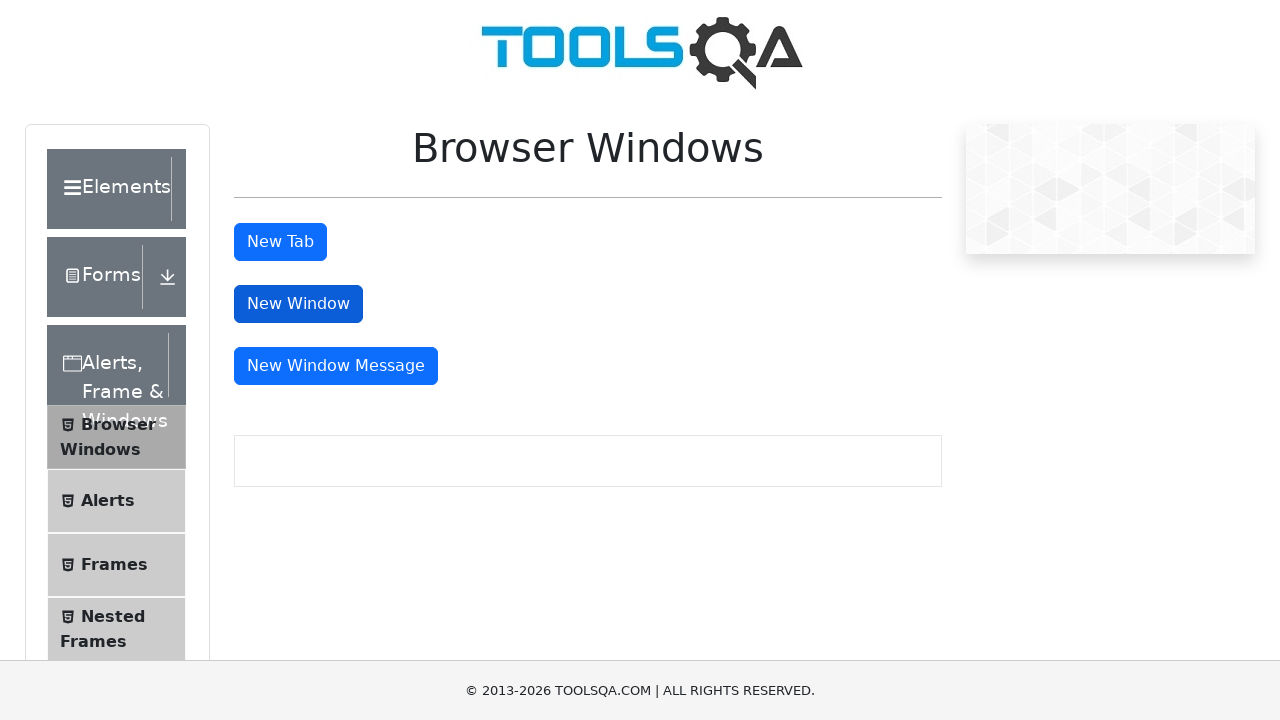